Tests adding and then removing an element by clicking Add then Delete buttons

Starting URL: https://the-internet.herokuapp.com/add_remove_elements/

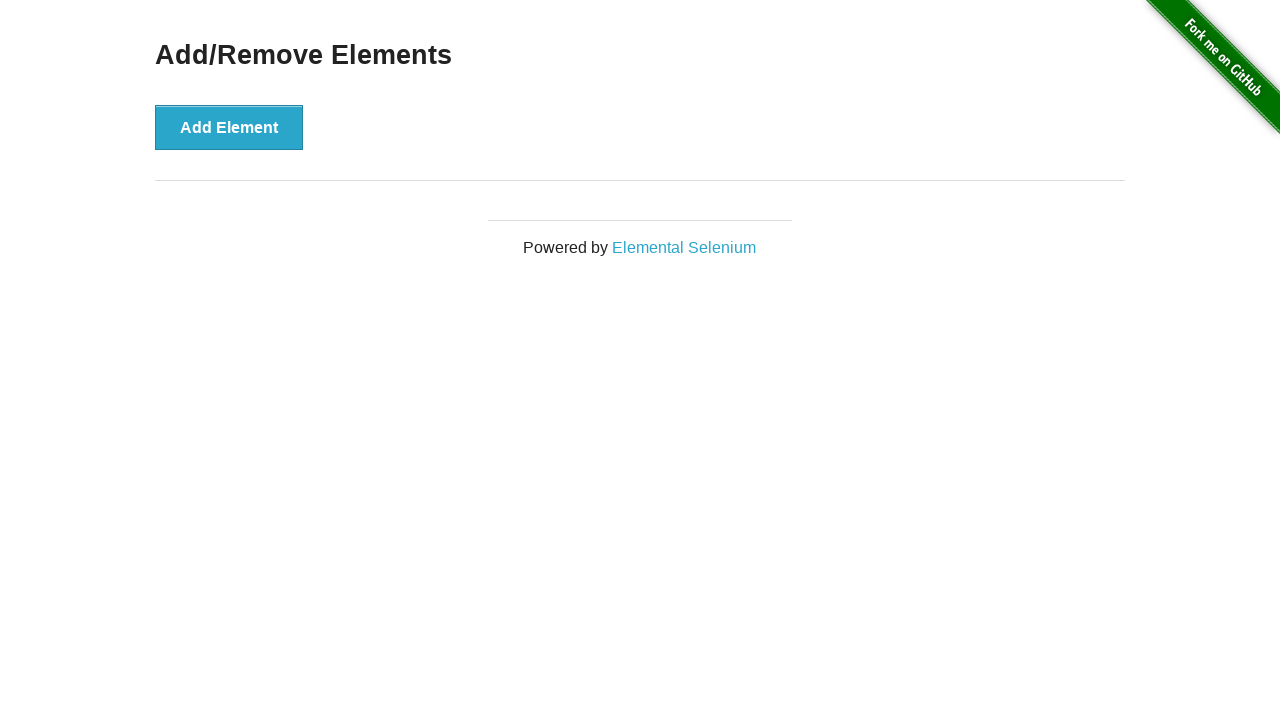

Clicked Add Element button at (229, 127) on xpath=//button
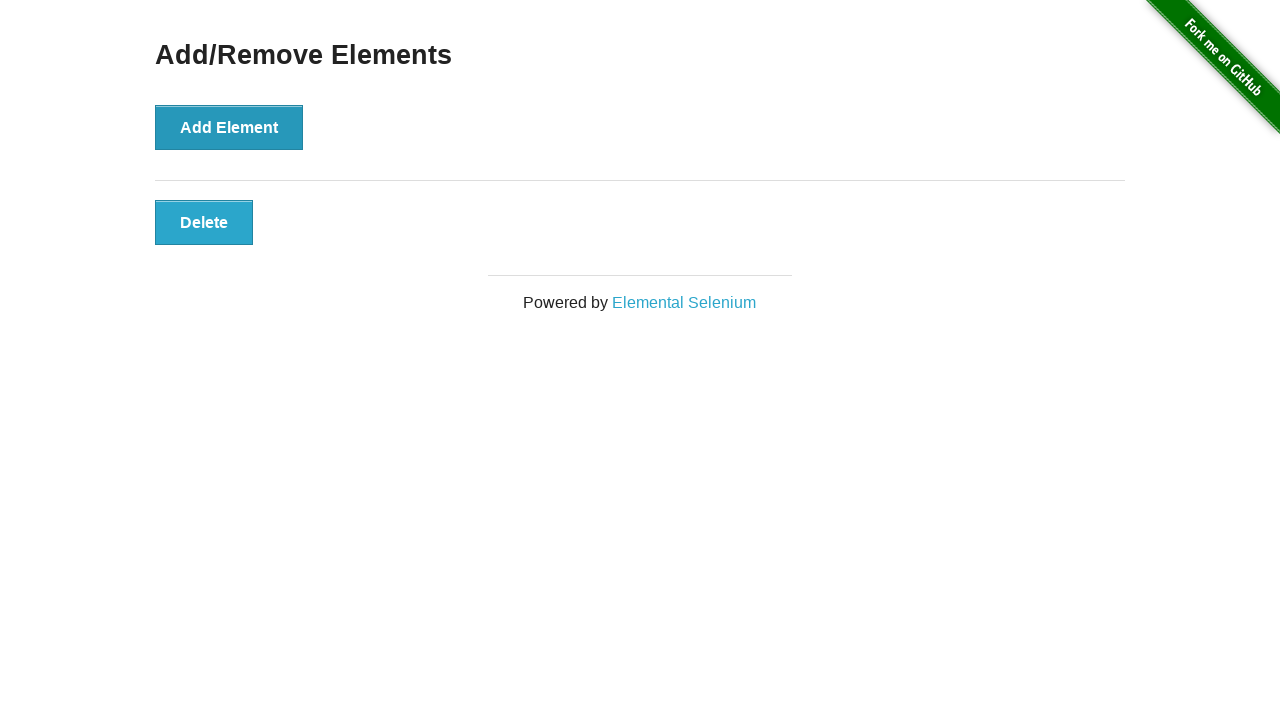

Clicked Delete button that was added at (204, 222) on xpath=//button[@class='added-manually']
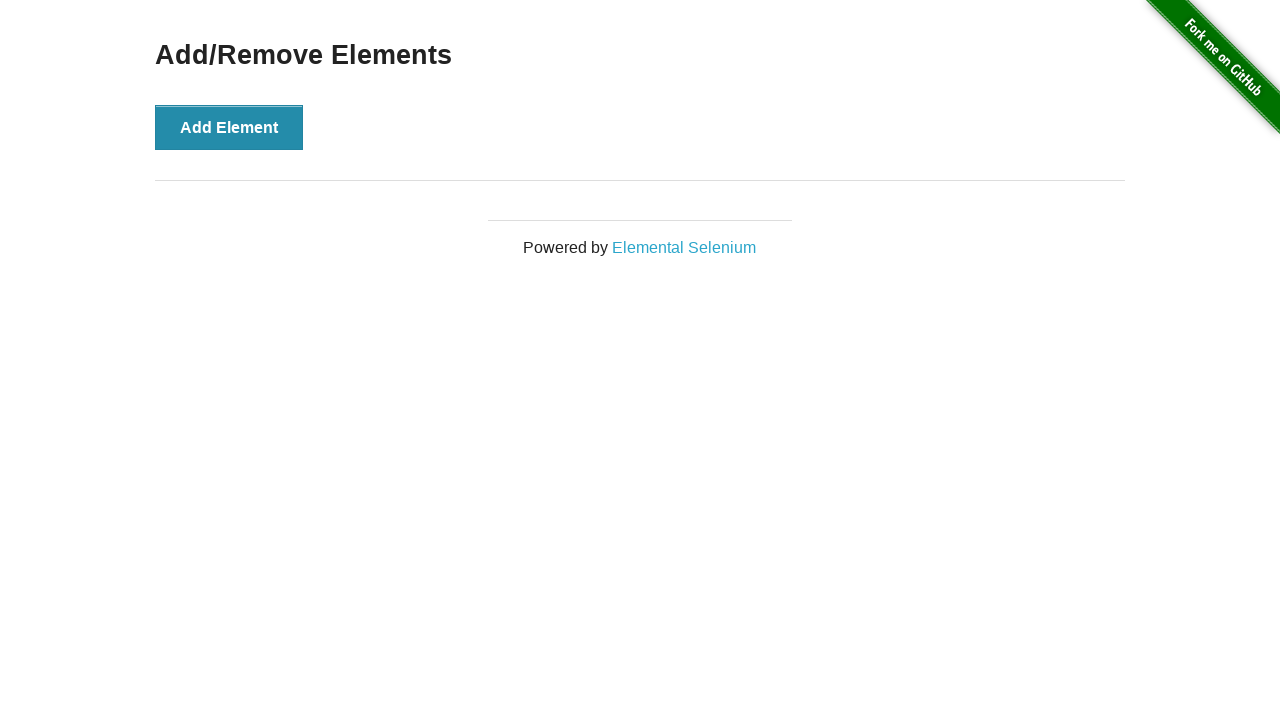

Verified the Delete button has been removed from the page
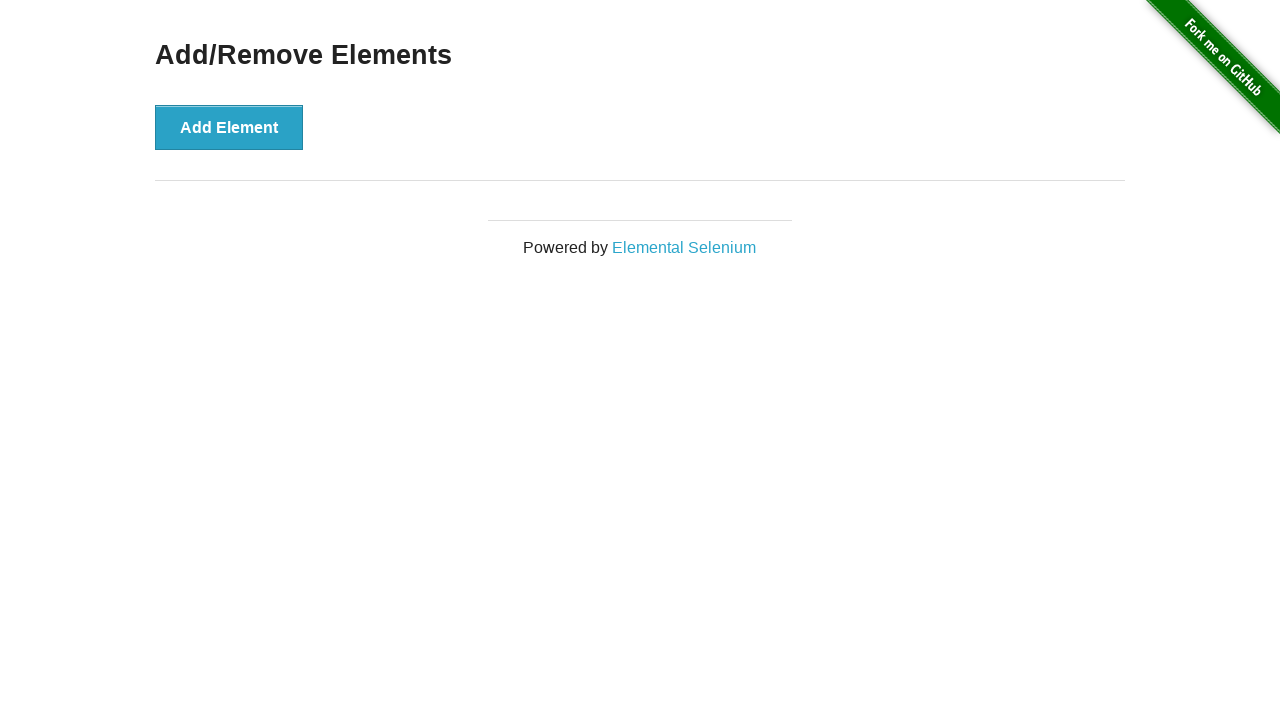

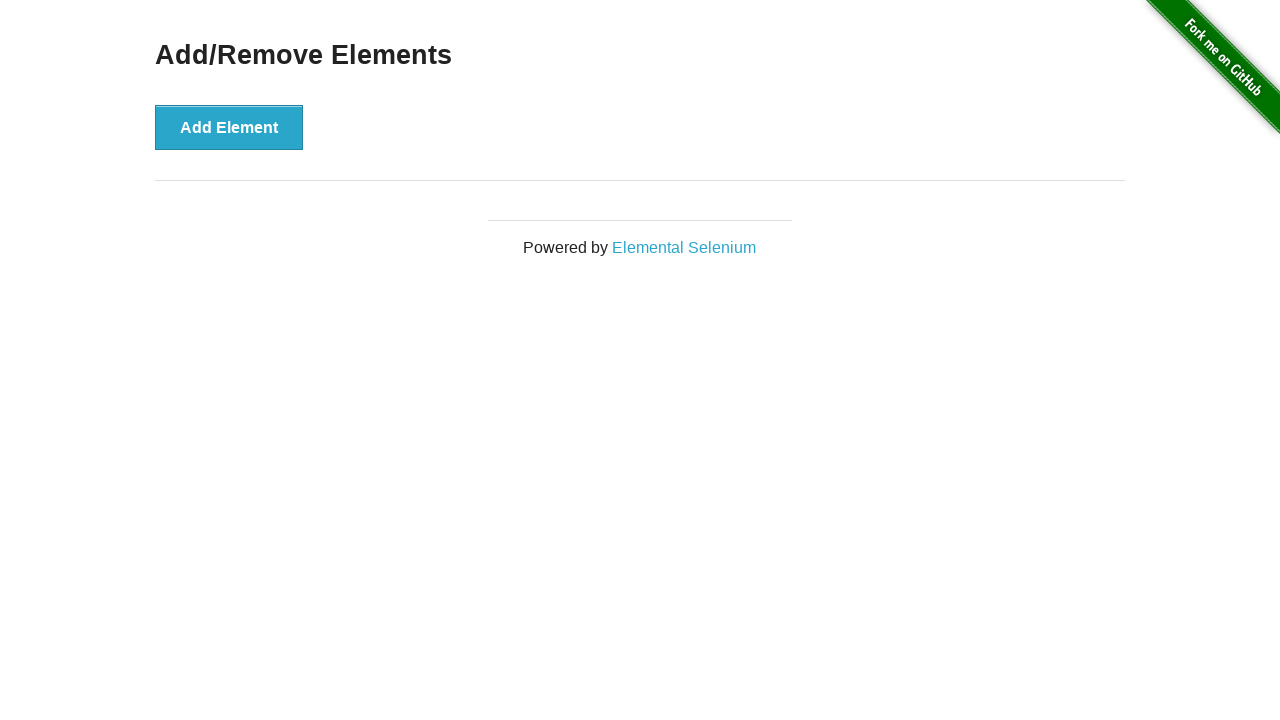